Tests that Clear completed button is hidden when there are no completed items

Starting URL: https://demo.playwright.dev/todomvc

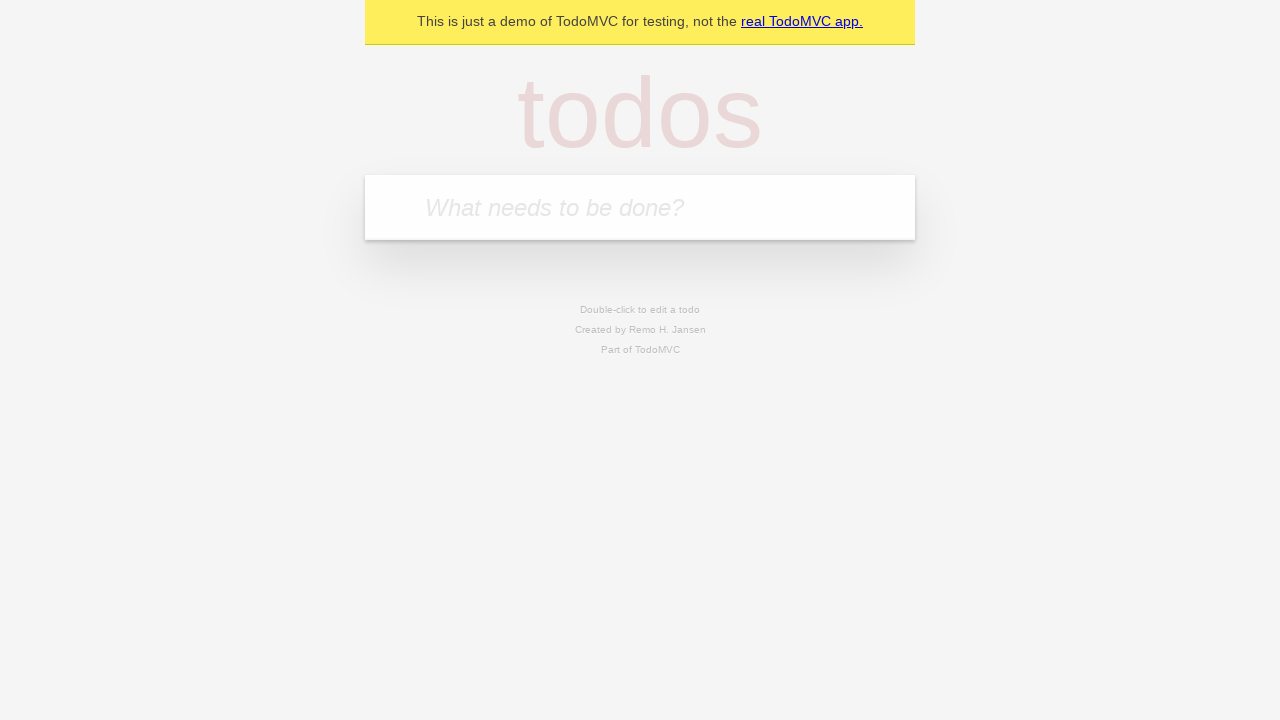

Filled input field with 'buy some cheese' on internal:attr=[placeholder="What needs to be done?"i]
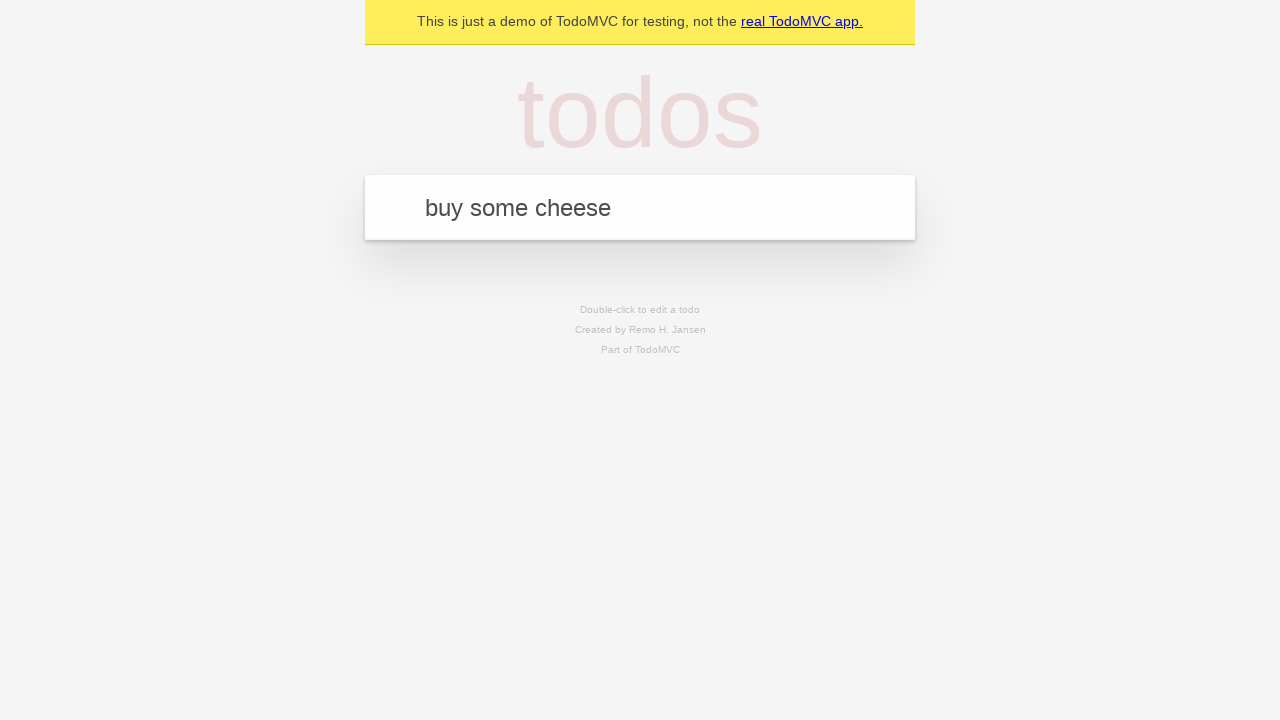

Pressed Enter to add first todo item on internal:attr=[placeholder="What needs to be done?"i]
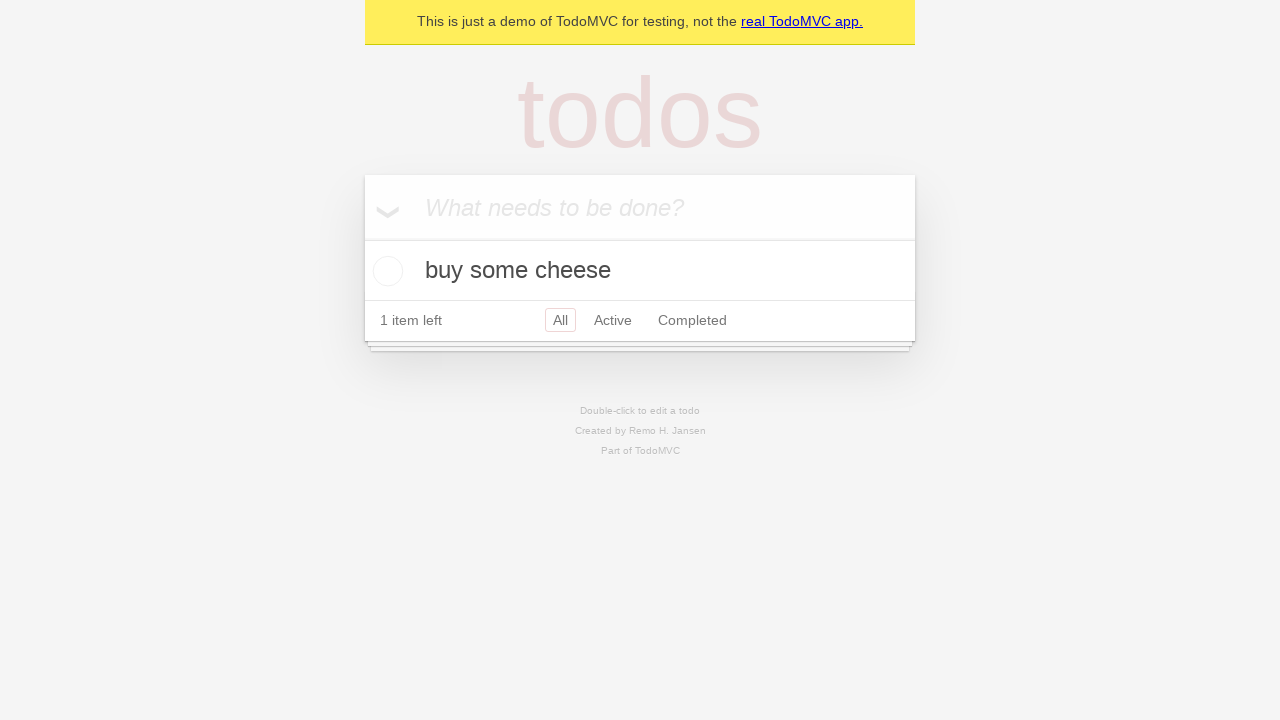

Filled input field with 'feed the cat' on internal:attr=[placeholder="What needs to be done?"i]
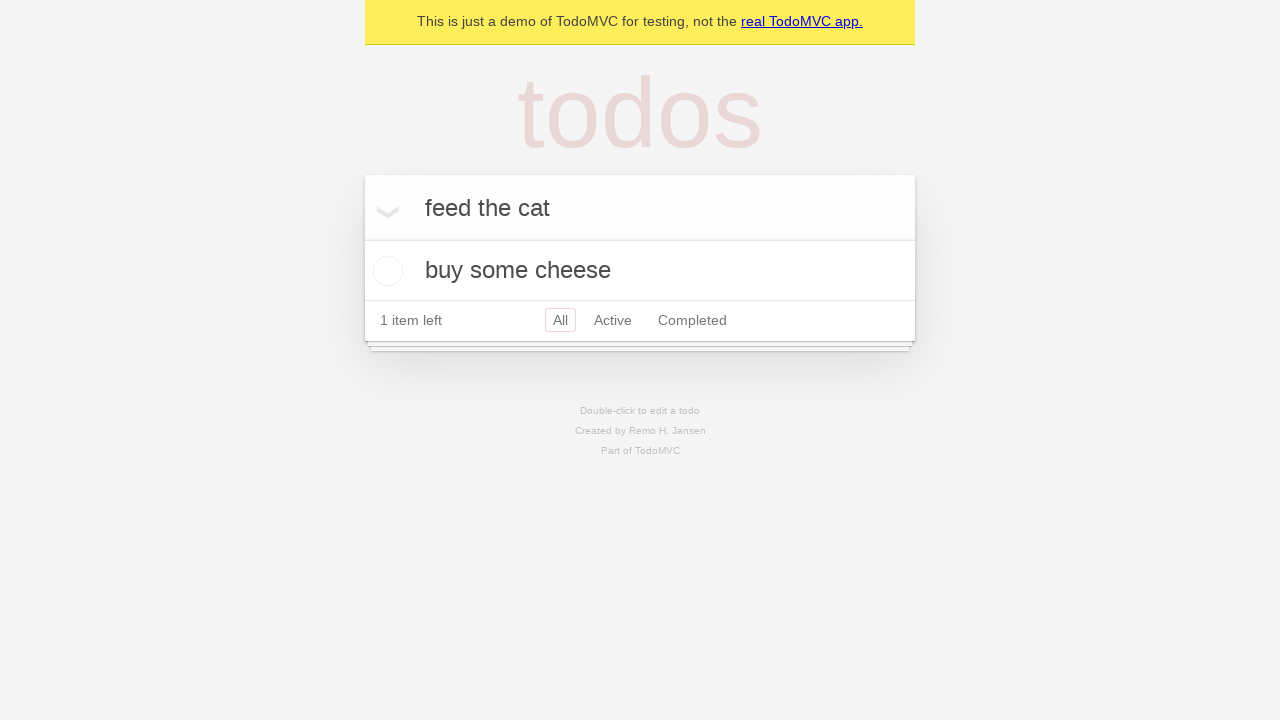

Pressed Enter to add second todo item on internal:attr=[placeholder="What needs to be done?"i]
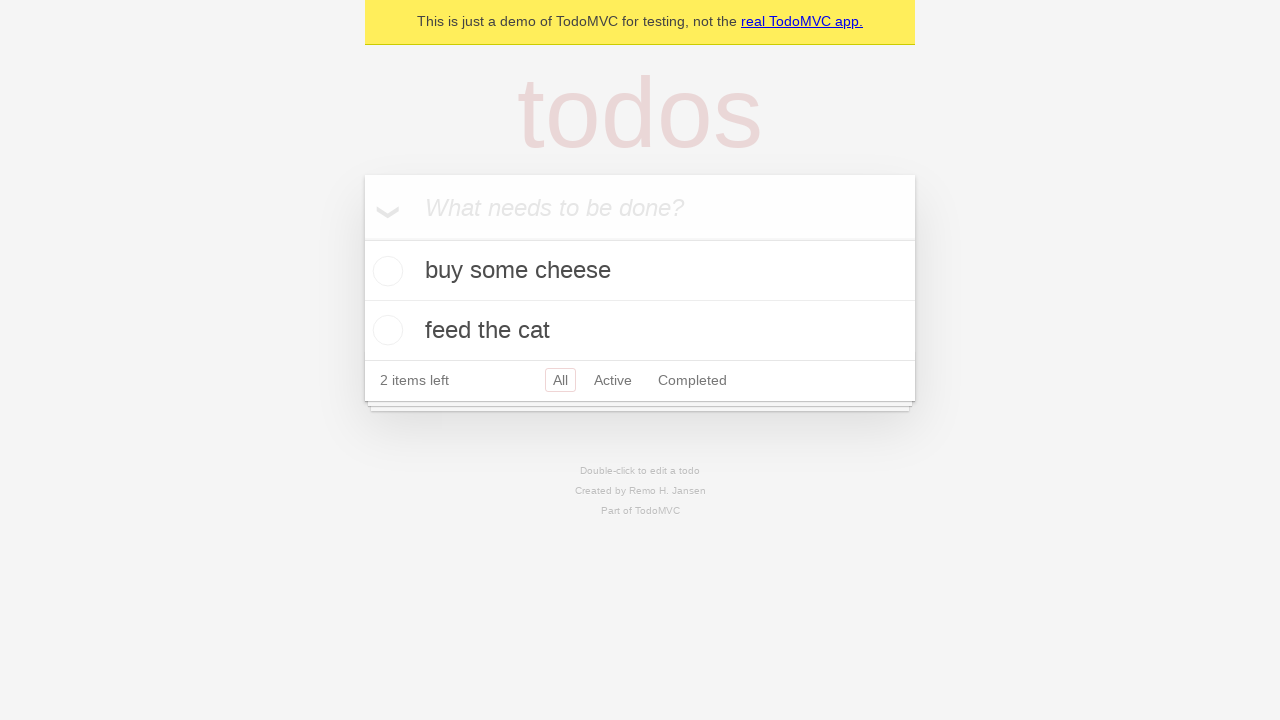

Filled input field with 'book a doctors appointment' on internal:attr=[placeholder="What needs to be done?"i]
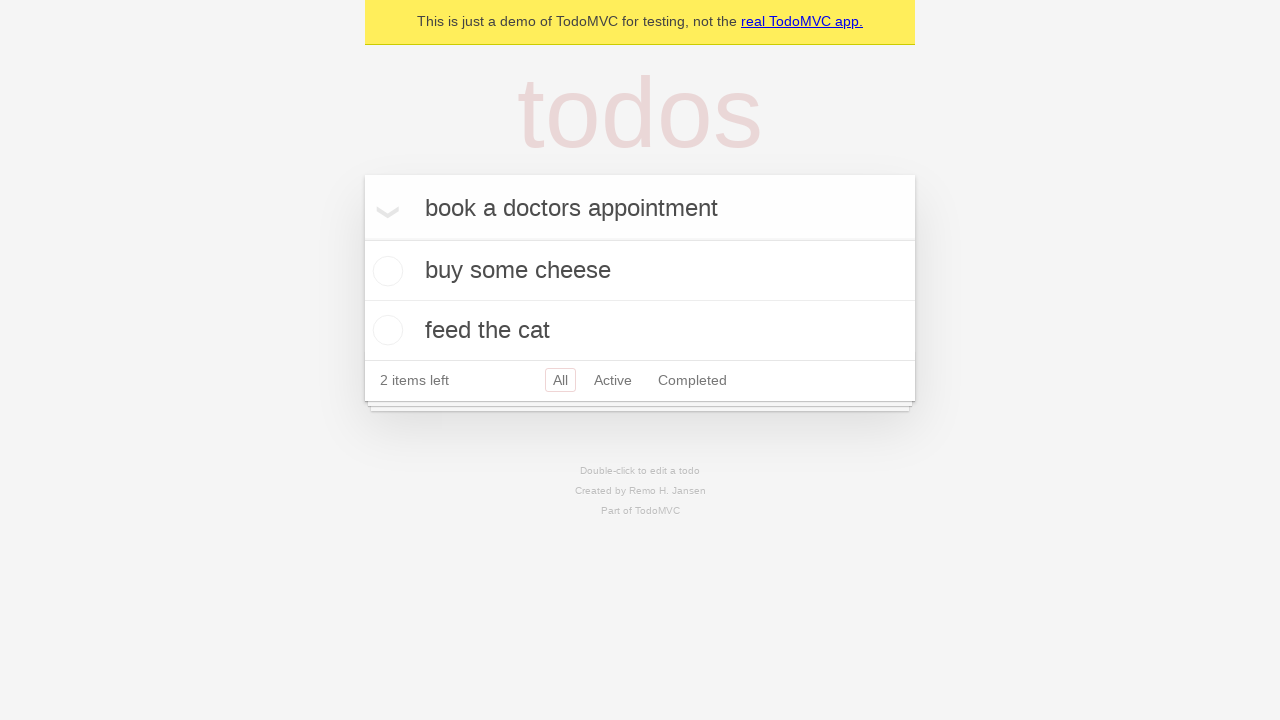

Pressed Enter to add third todo item on internal:attr=[placeholder="What needs to be done?"i]
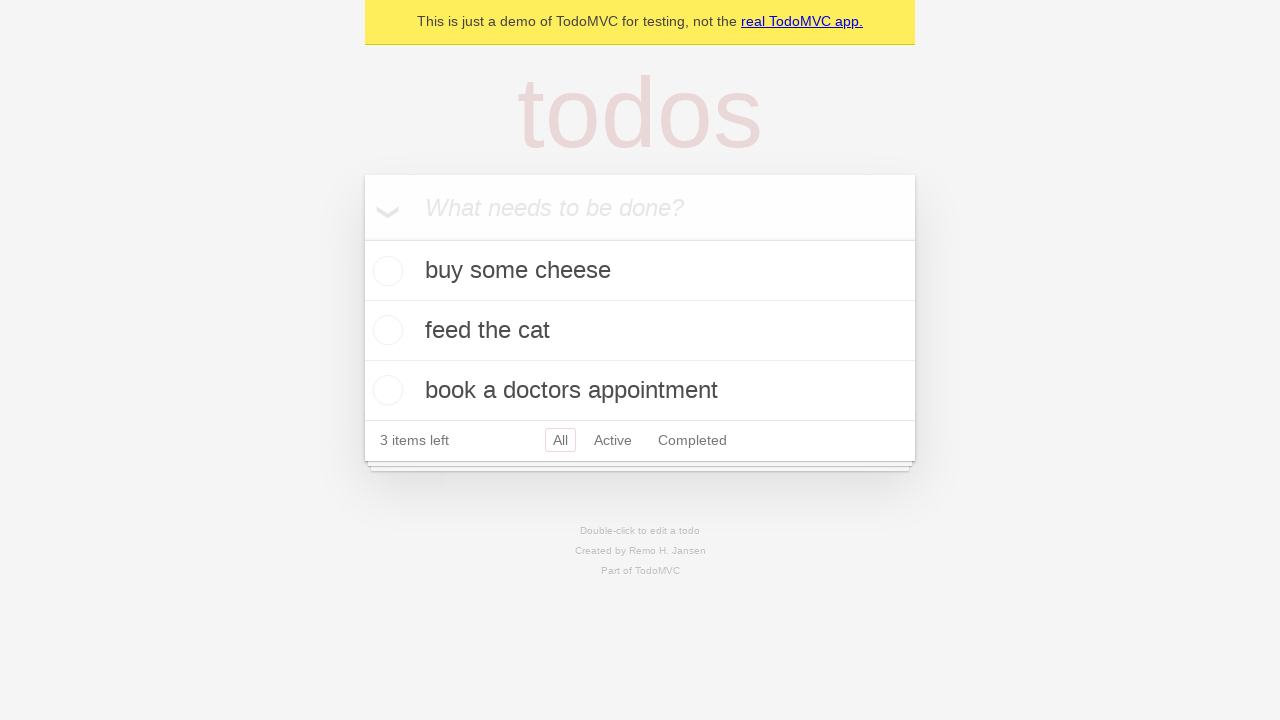

Checked the first todo item as completed at (385, 271) on .todo-list li .toggle >> nth=0
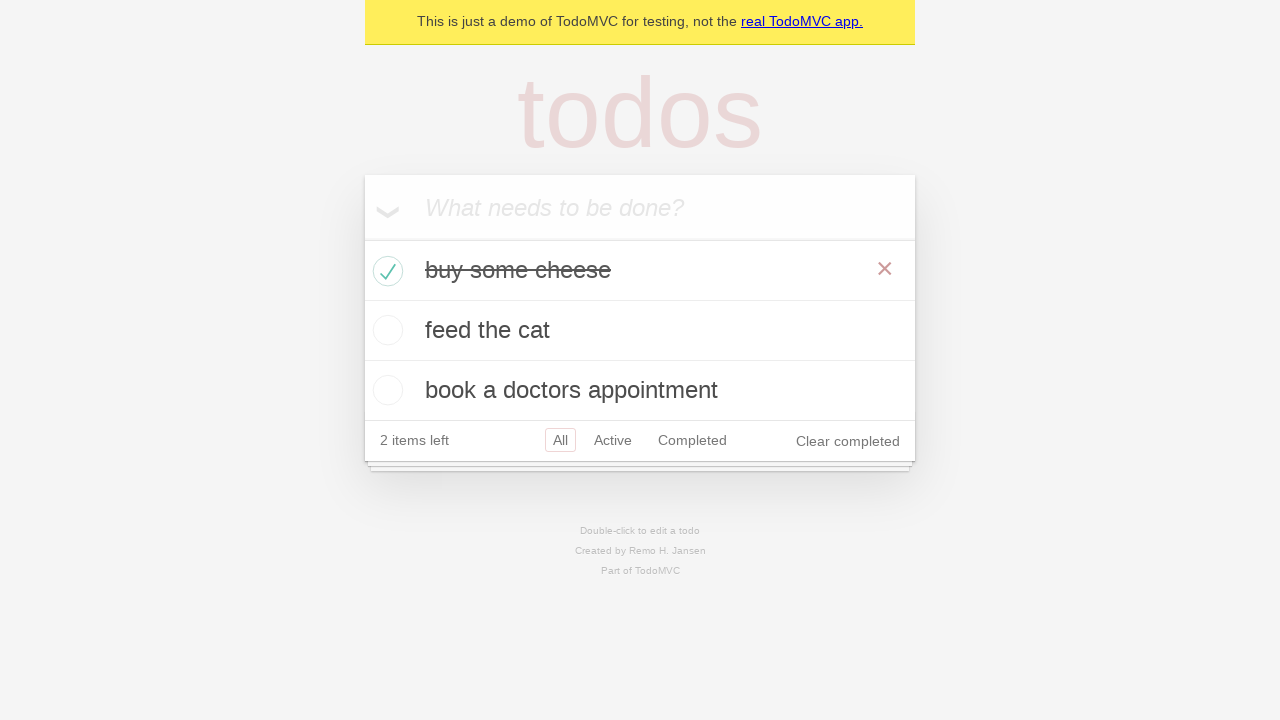

Clicked 'Clear completed' button to remove completed items at (848, 441) on internal:role=button[name="Clear completed"i]
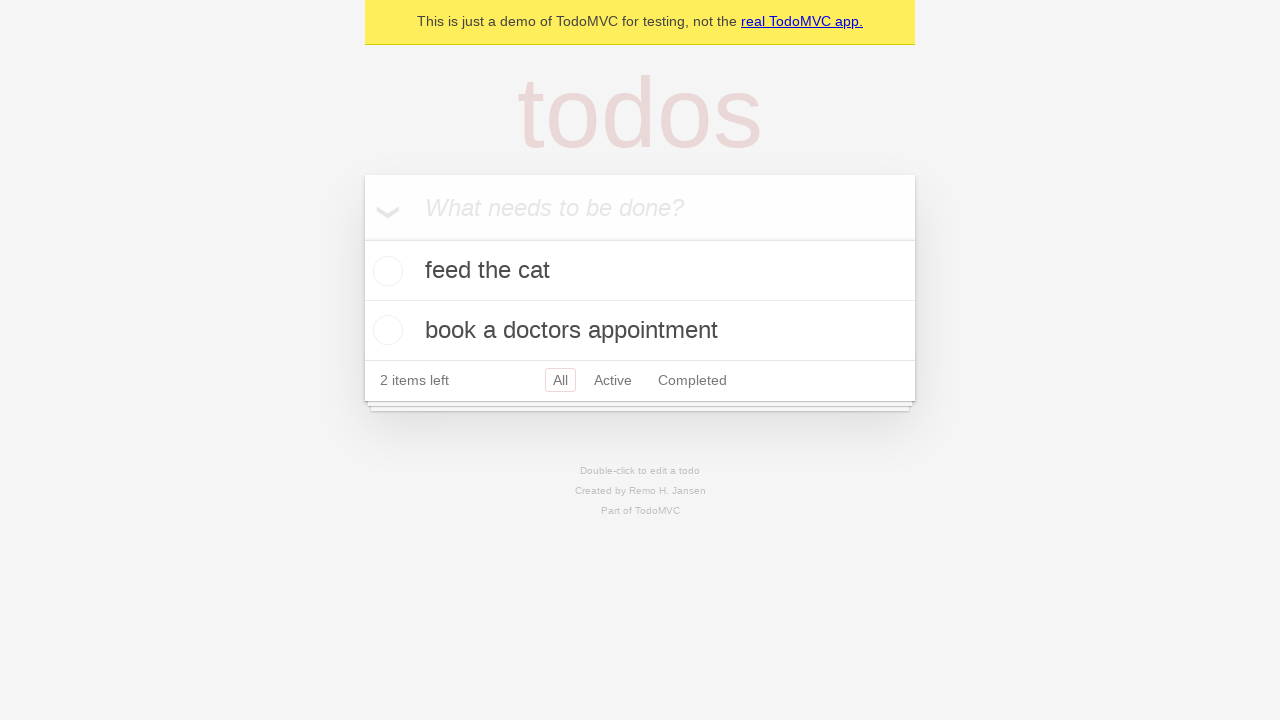

Verified that 'Clear completed' button is hidden when no completed items exist
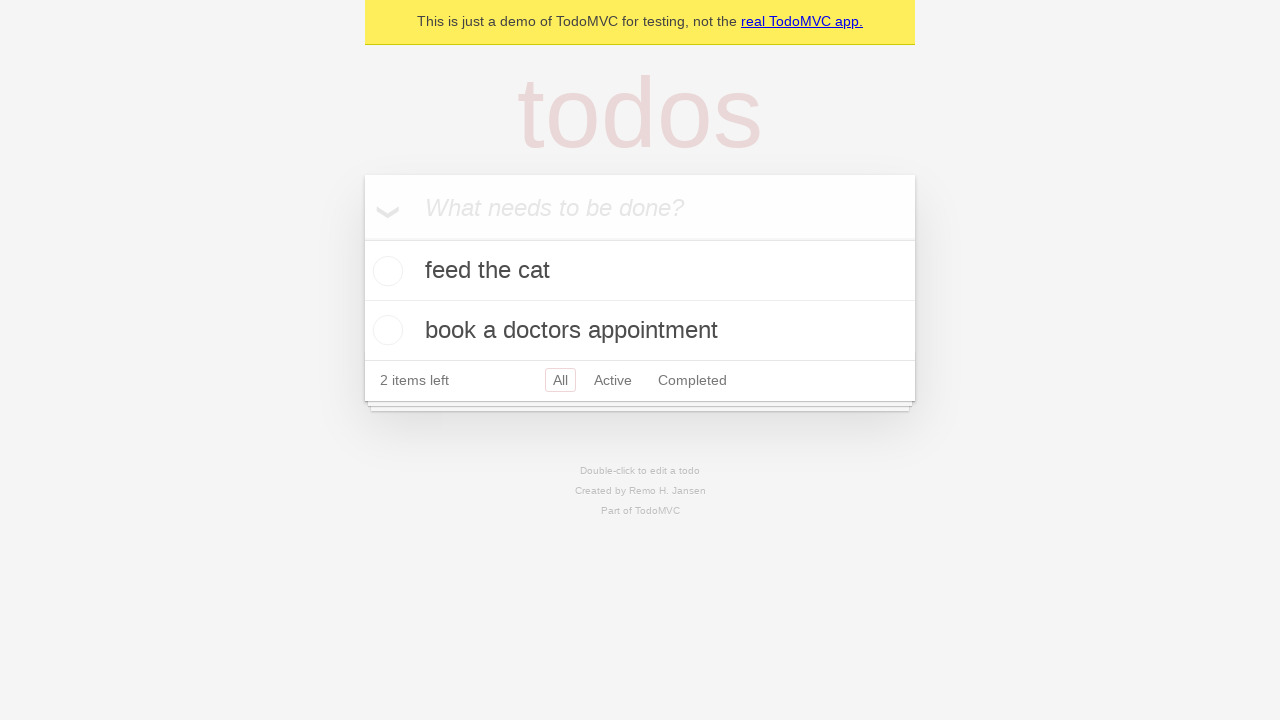

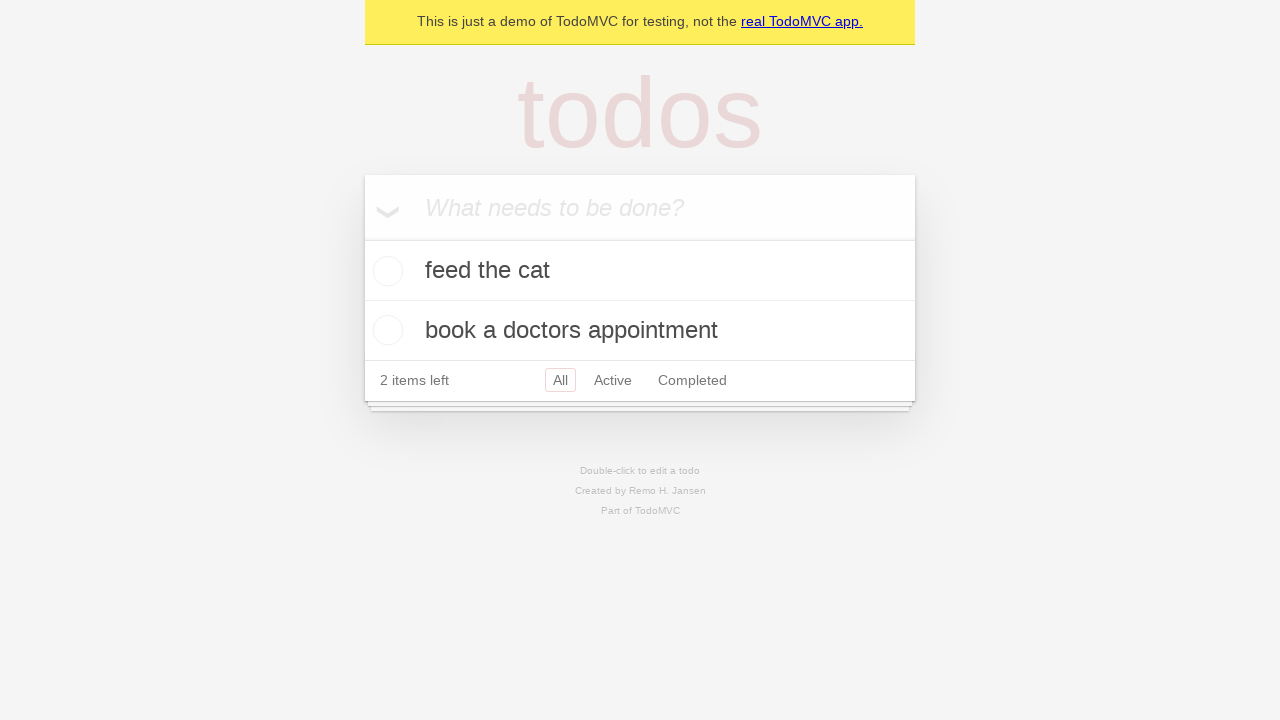